Tests drag and drop functionality on jQuery UI demo page by dragging an element and dropping it onto a target area

Starting URL: https://jqueryui.com/droppable/

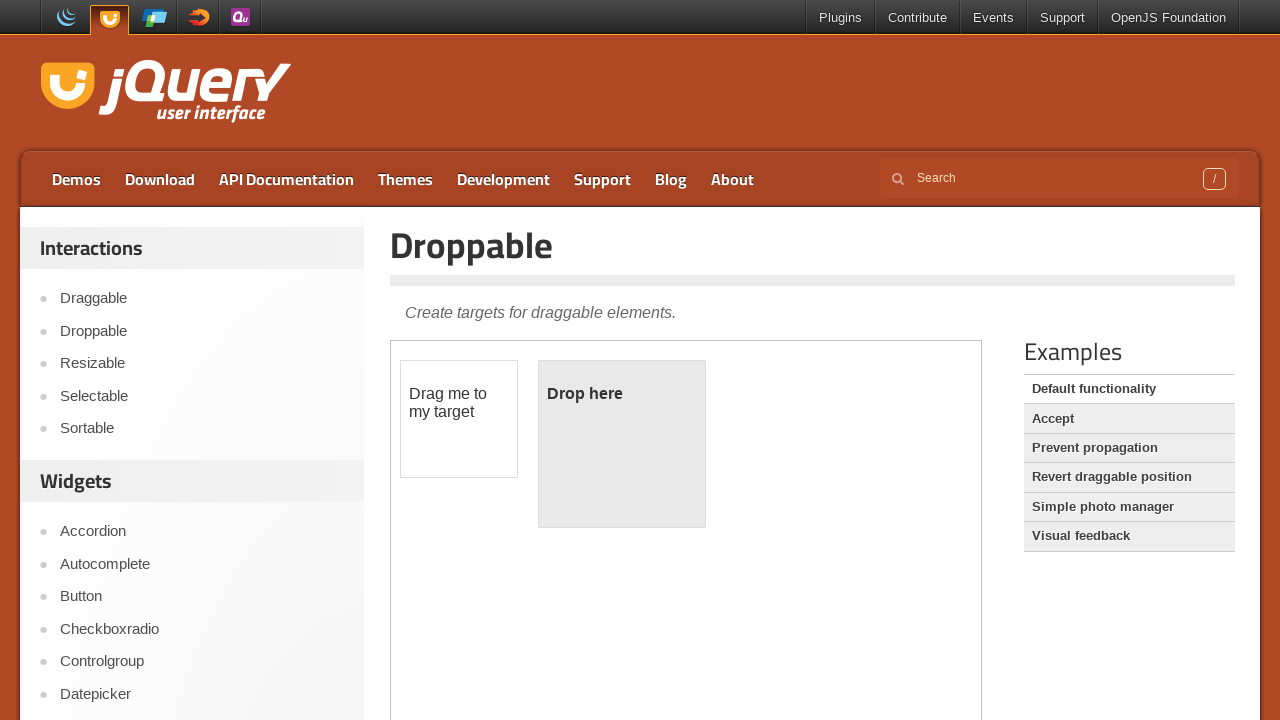

Located the iframe containing the drag-drop demo
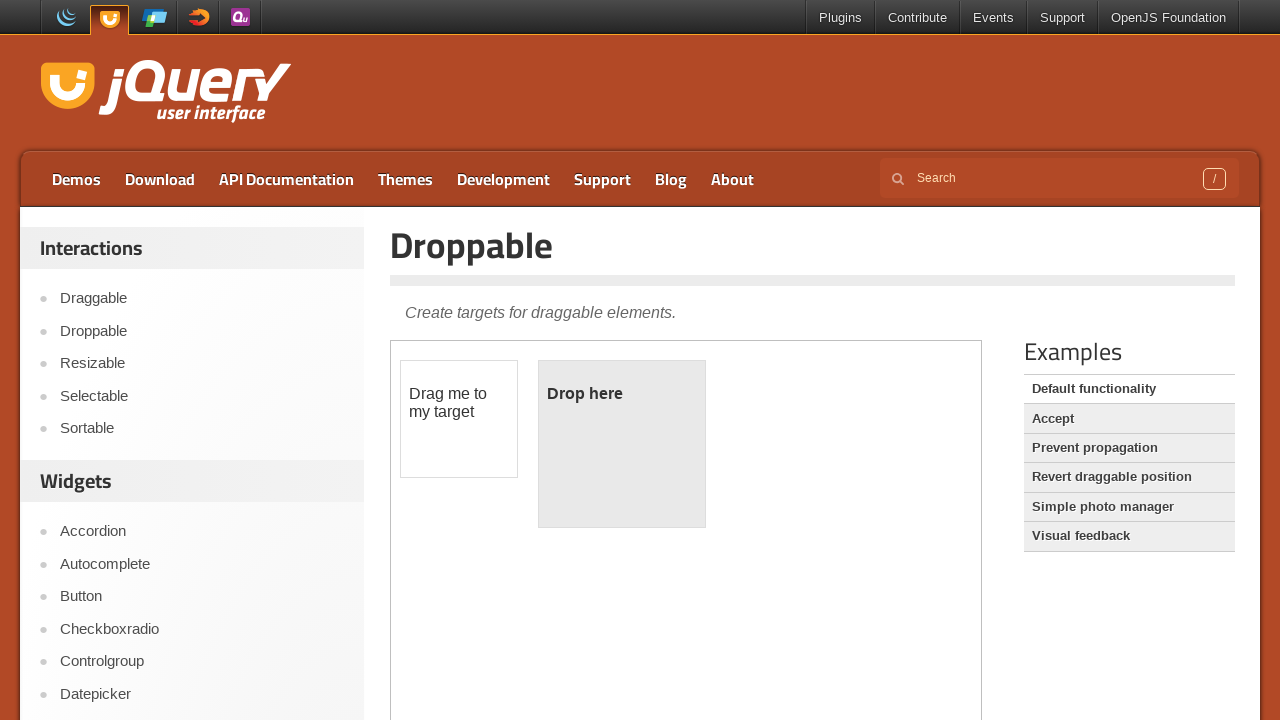

Located the draggable element
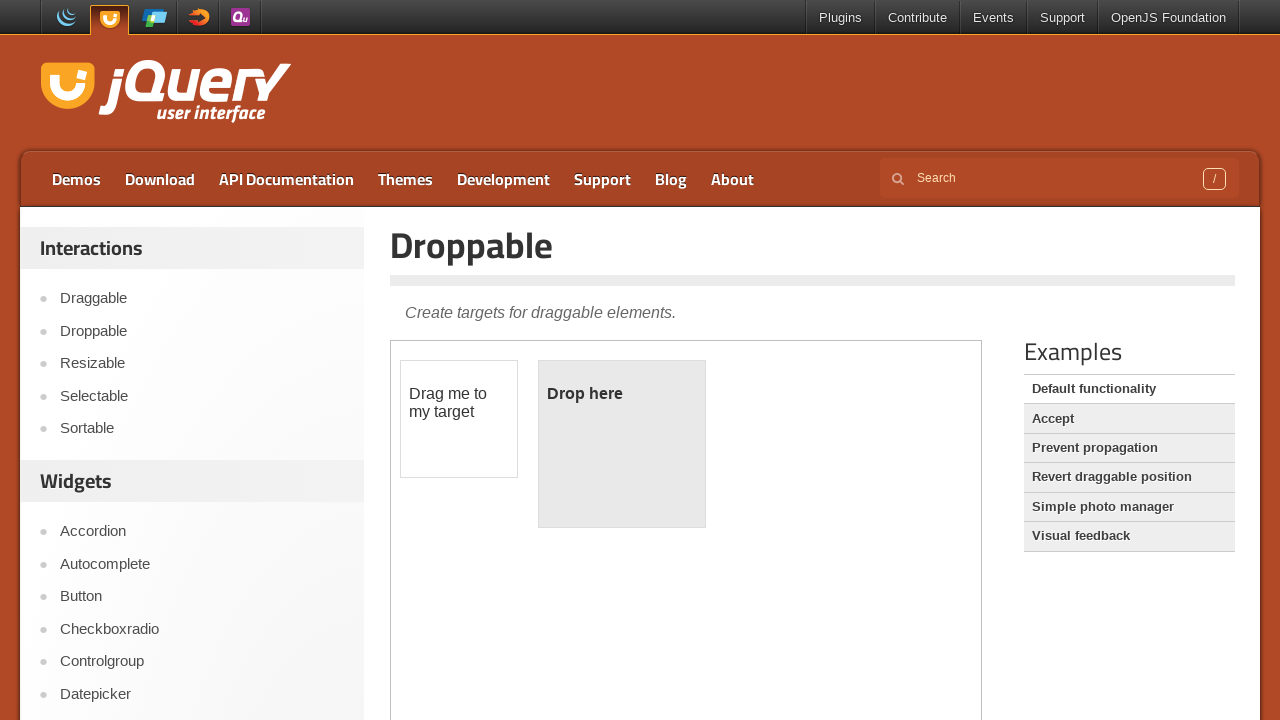

Located the droppable target area
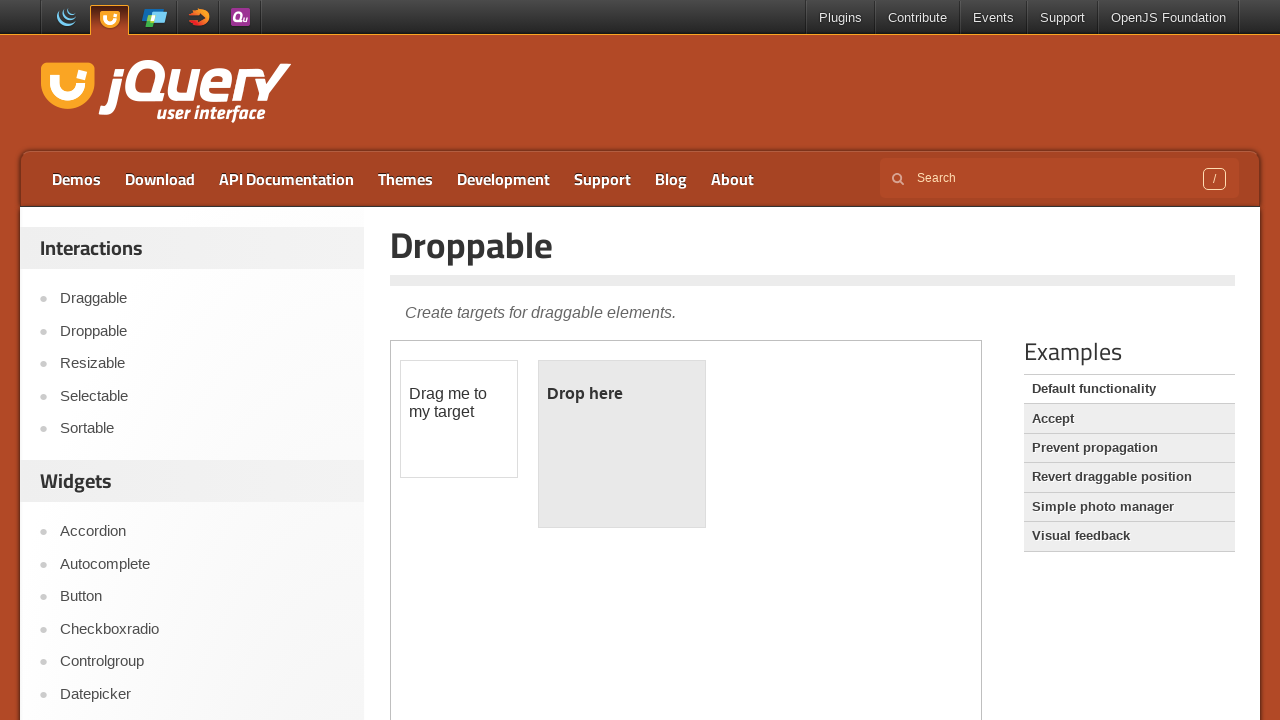

Dragged the draggable element and dropped it onto the droppable area at (622, 444)
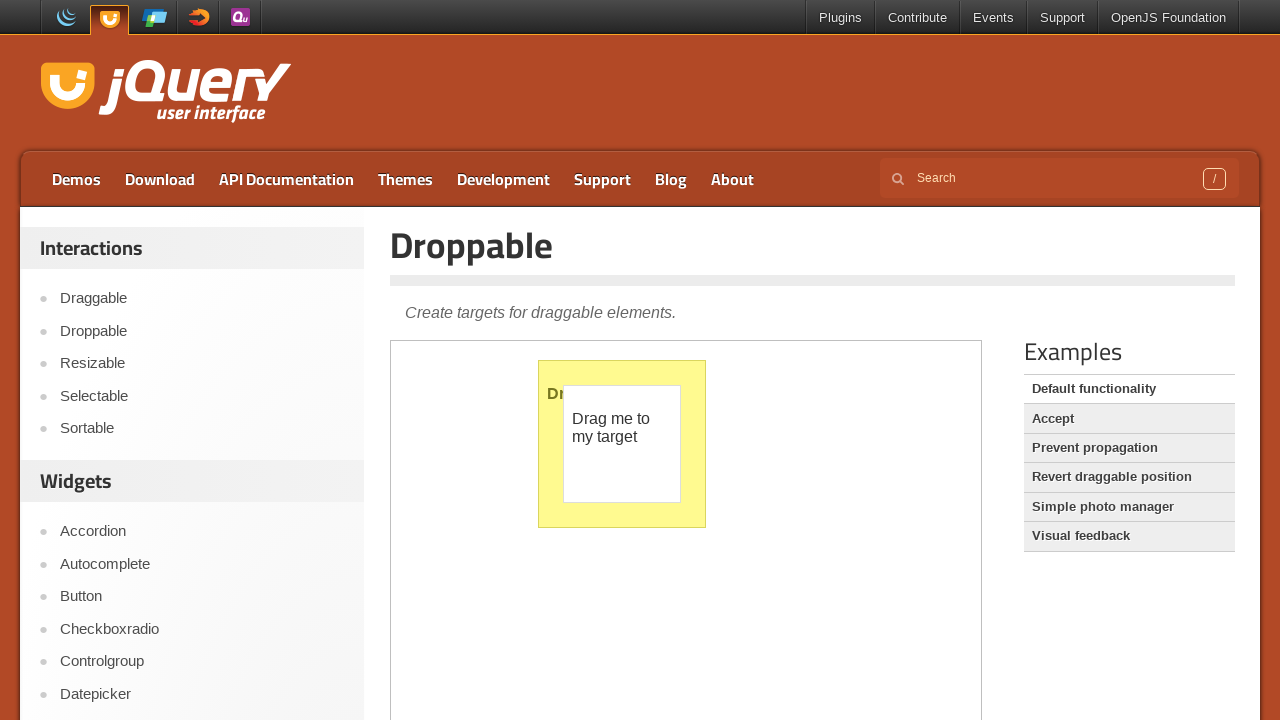

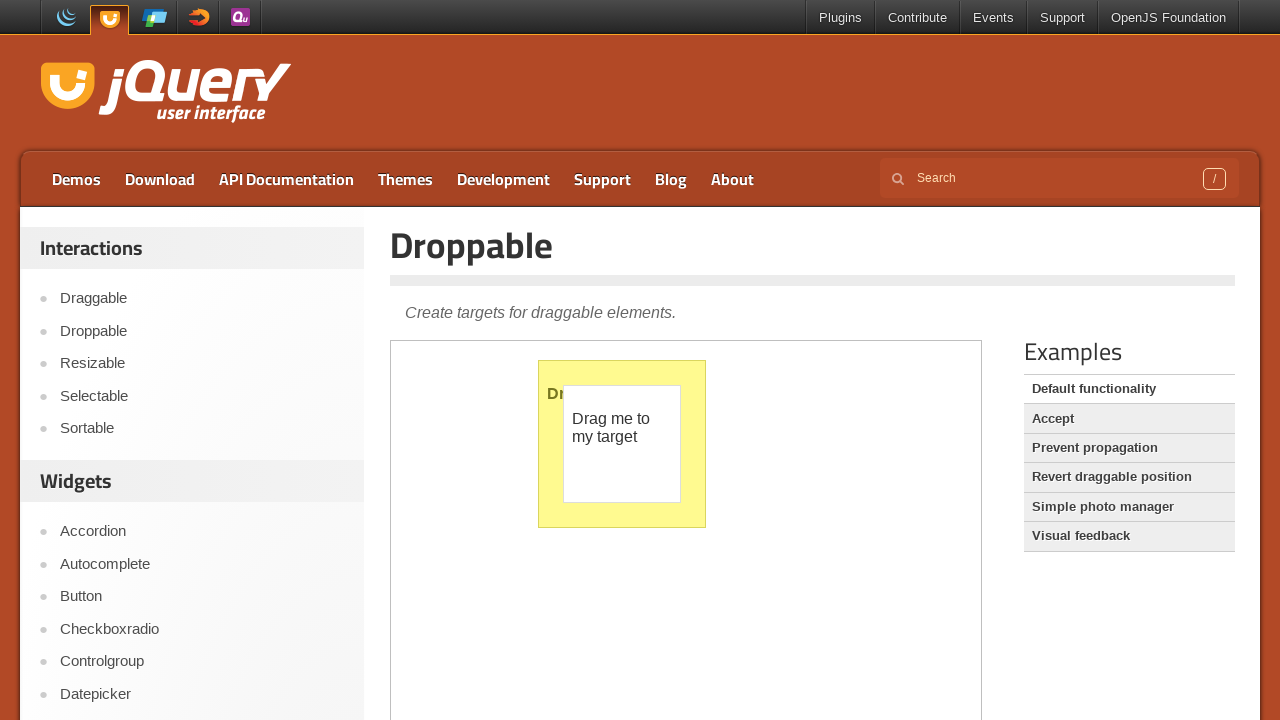